Tests that navigating to the client page redirects to the login authentication page, verifying the redirect URL behavior.

Starting URL: https://rahulshettyacademy.com/client/

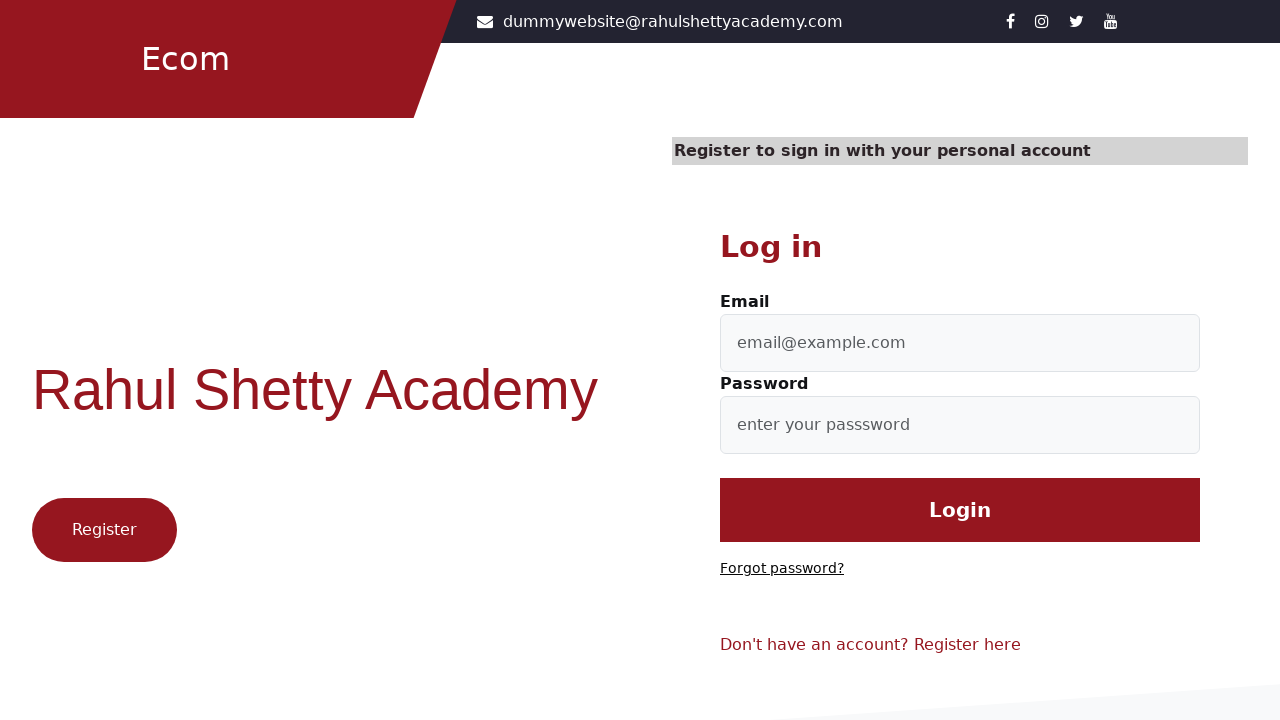

Waited for redirect to login page
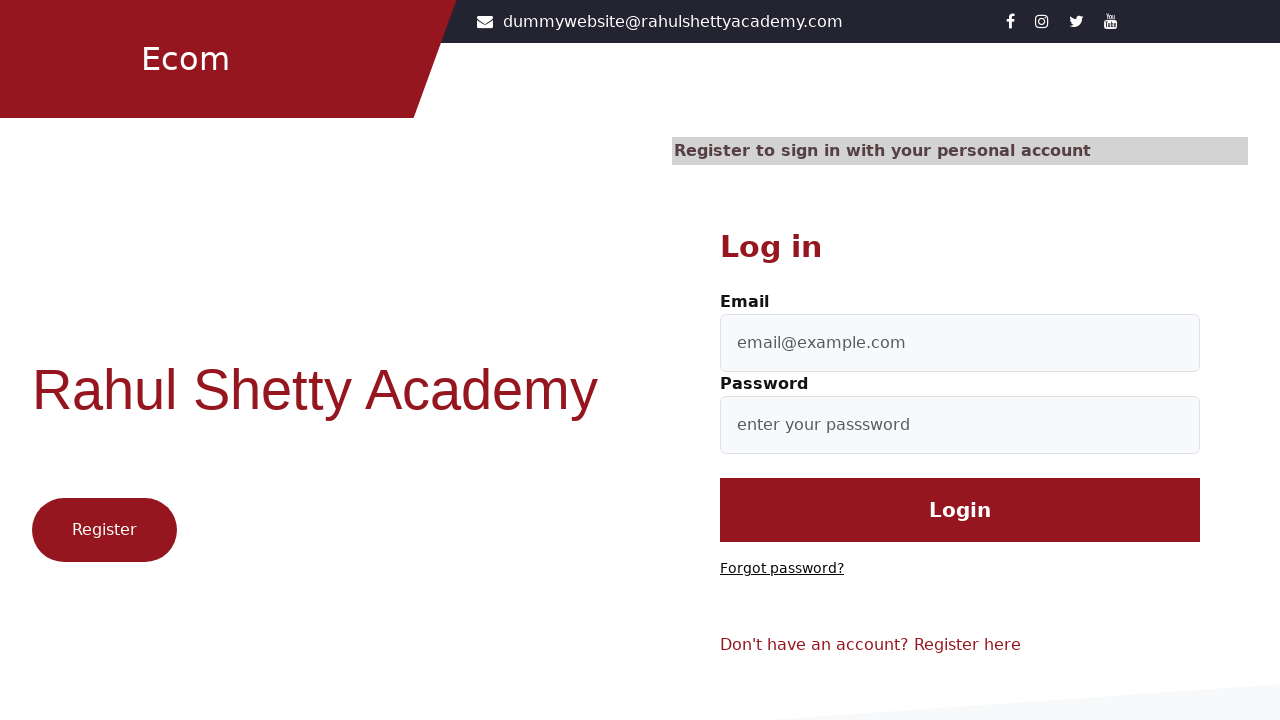

Verified that current URL contains 'auth/login'
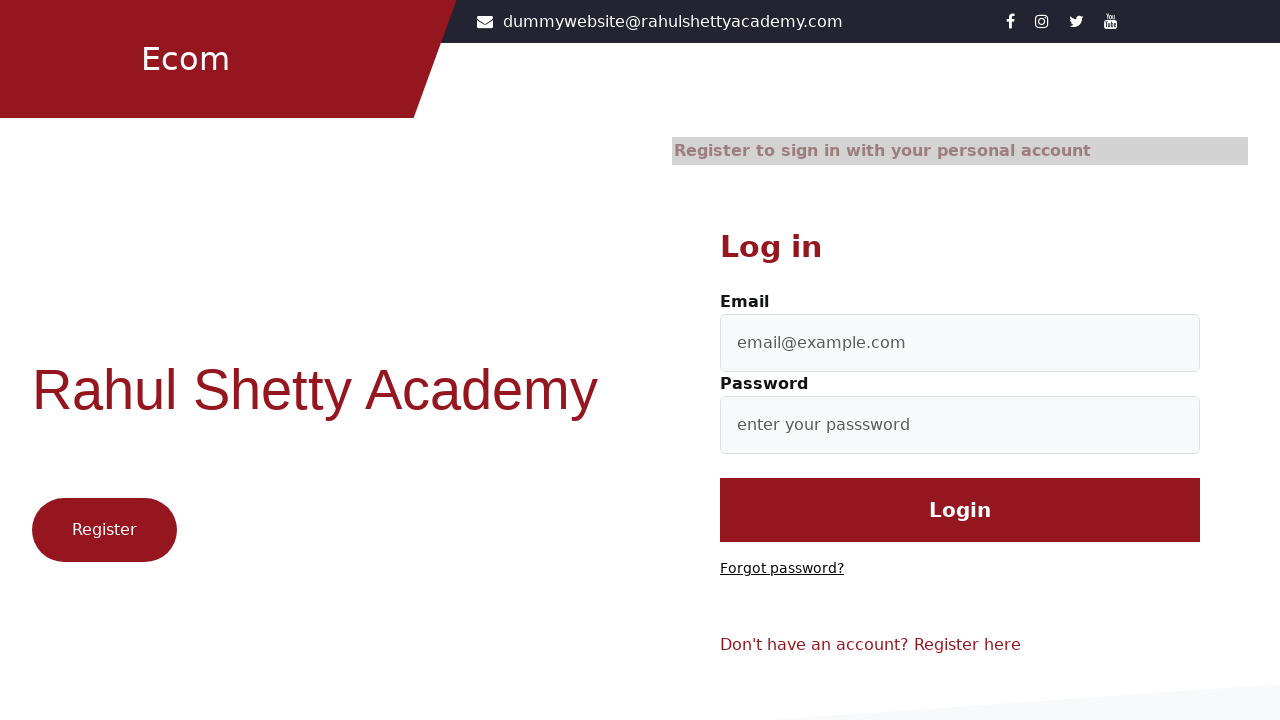

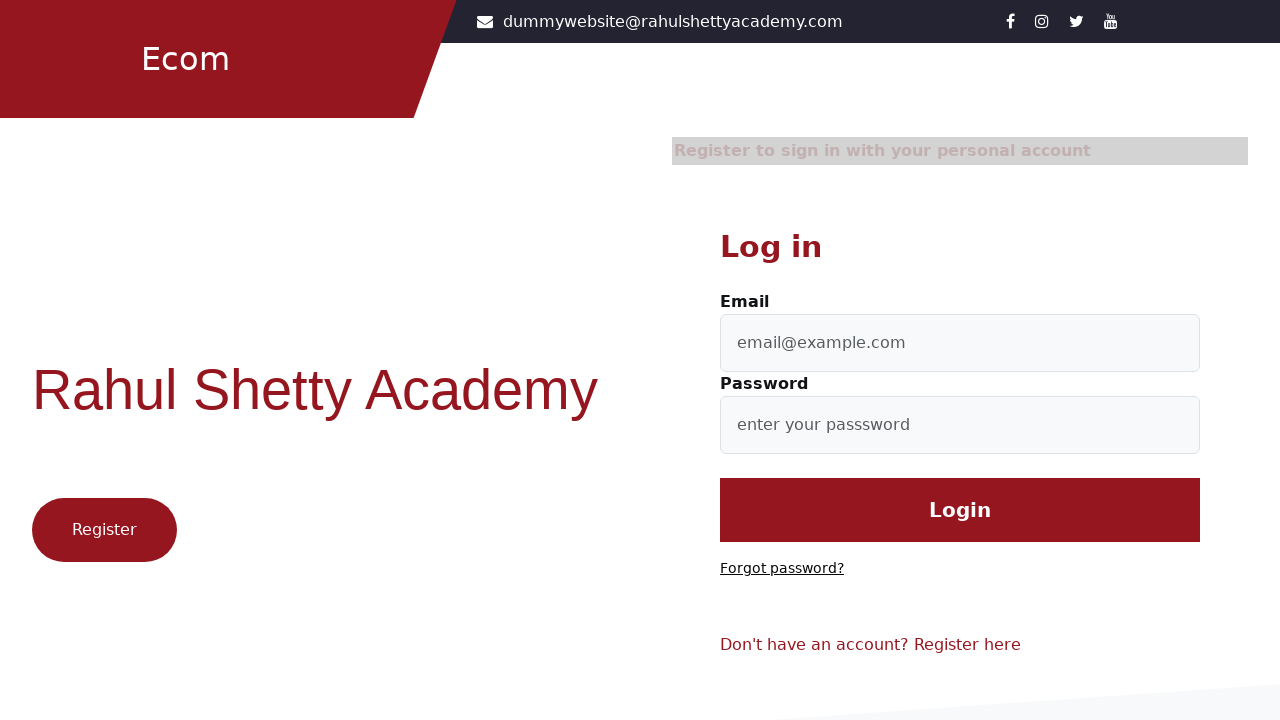